Tests password generator with empty site name field

Starting URL: http://angel.net/~nic/passwd.current.html

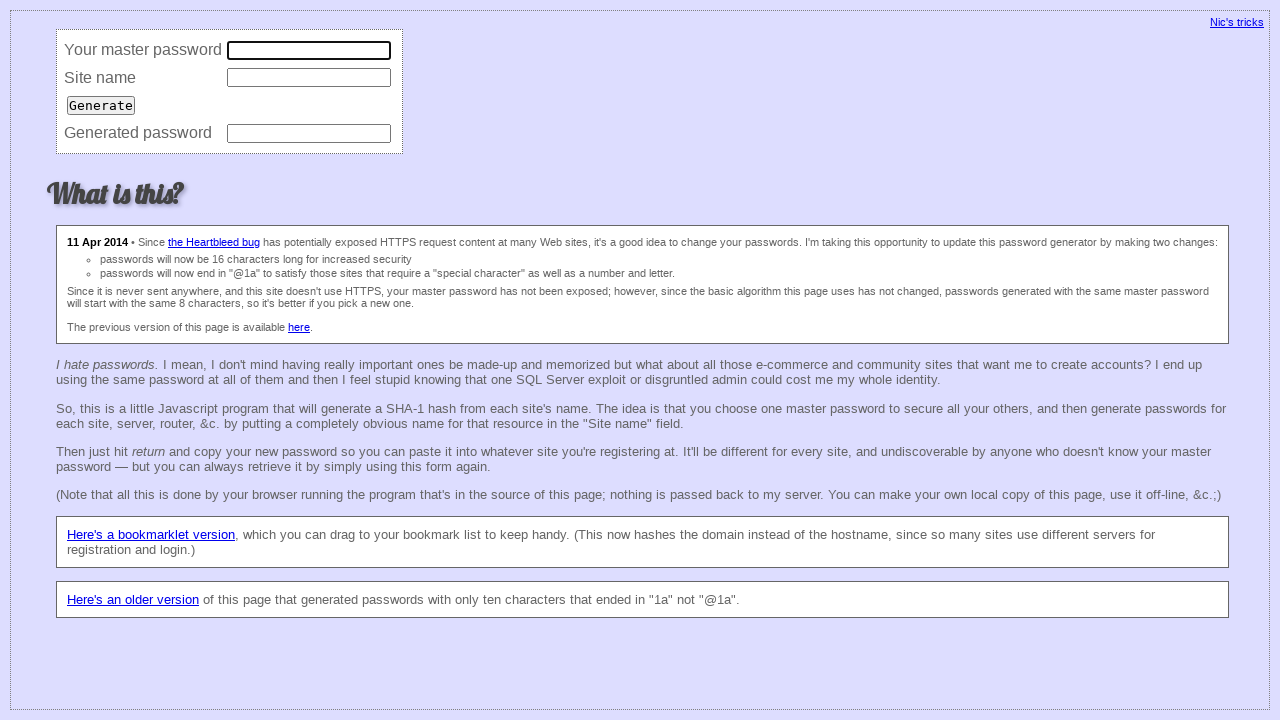

Filled site name field with empty string on input[name='site']
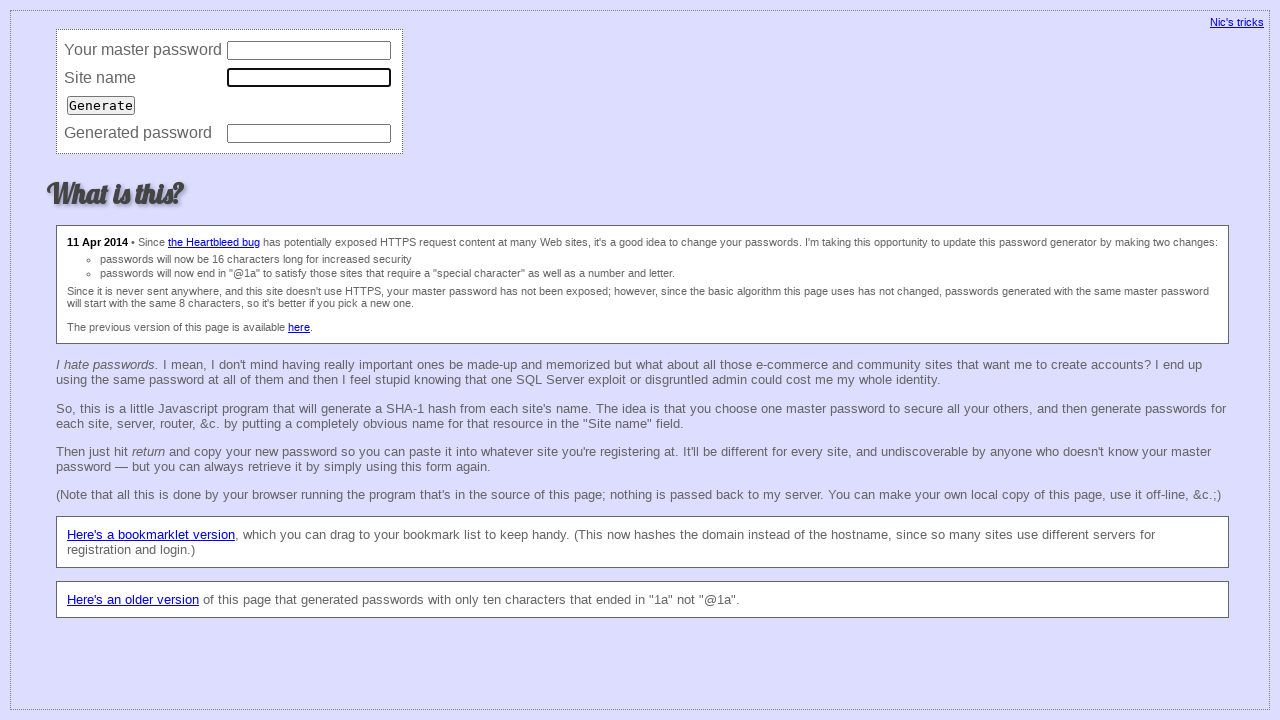

Pressed Enter in site name field on input[name='site']
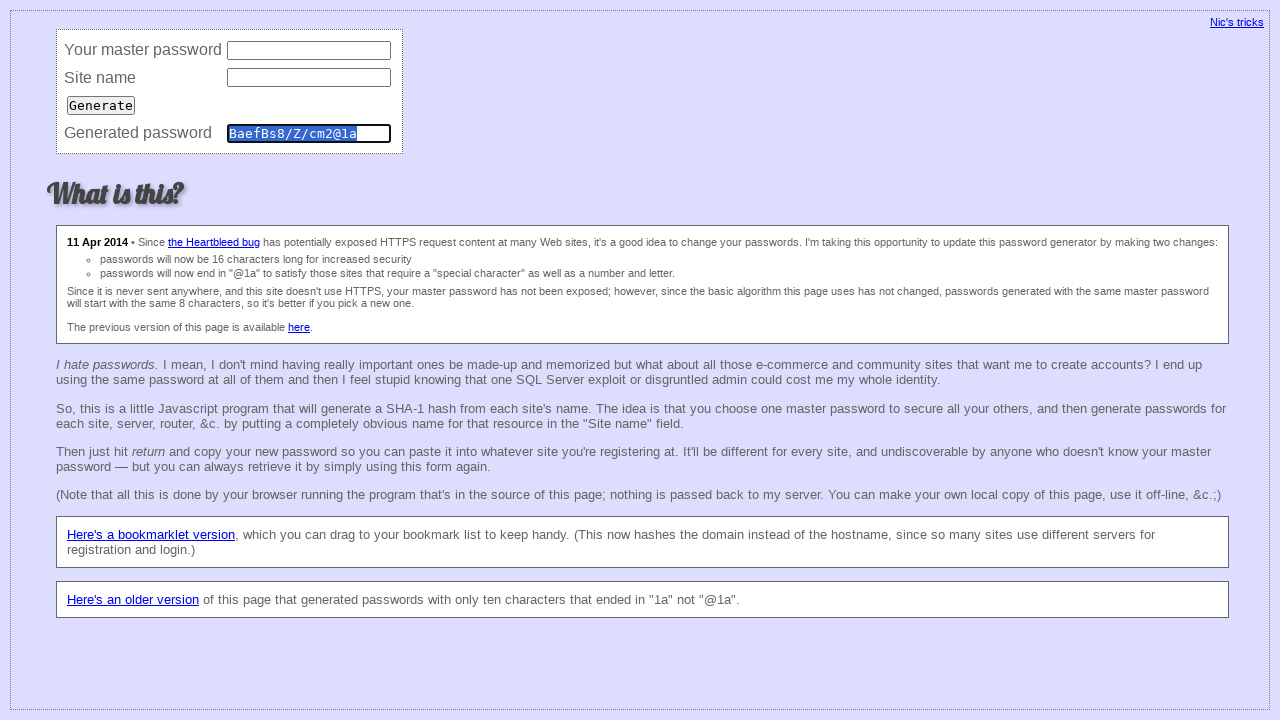

Password field populated after pressing Enter with empty site name
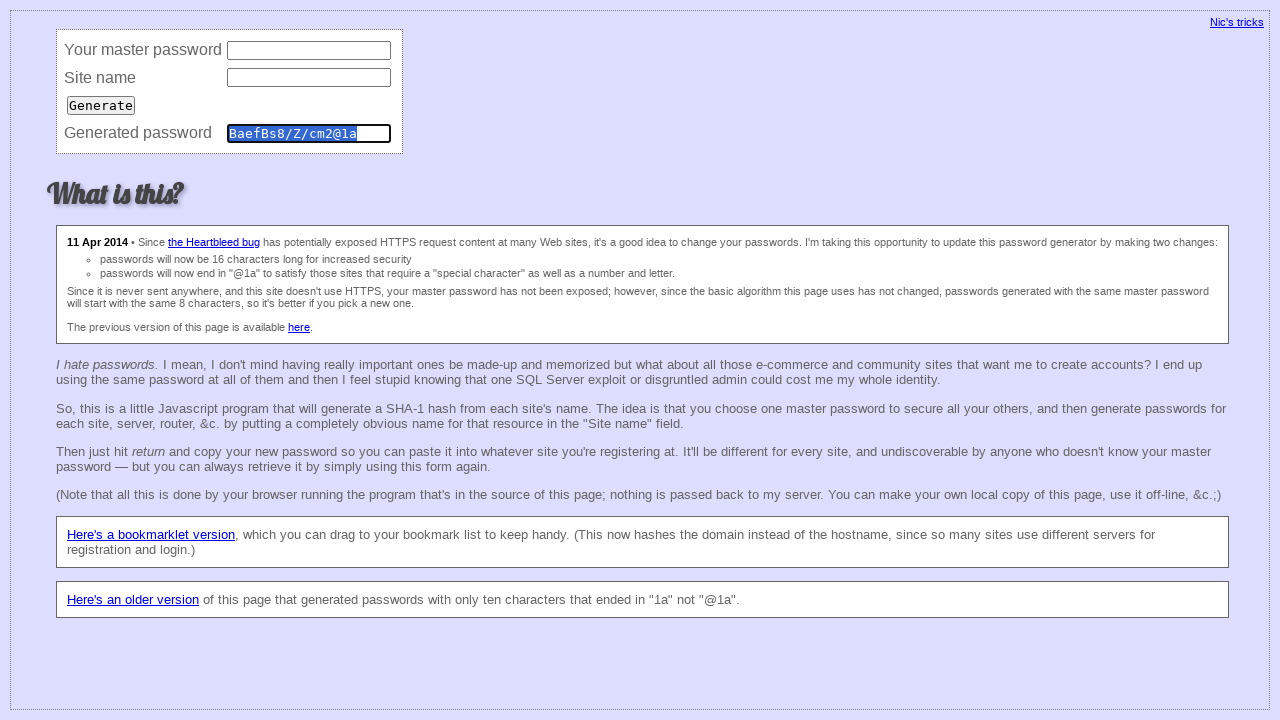

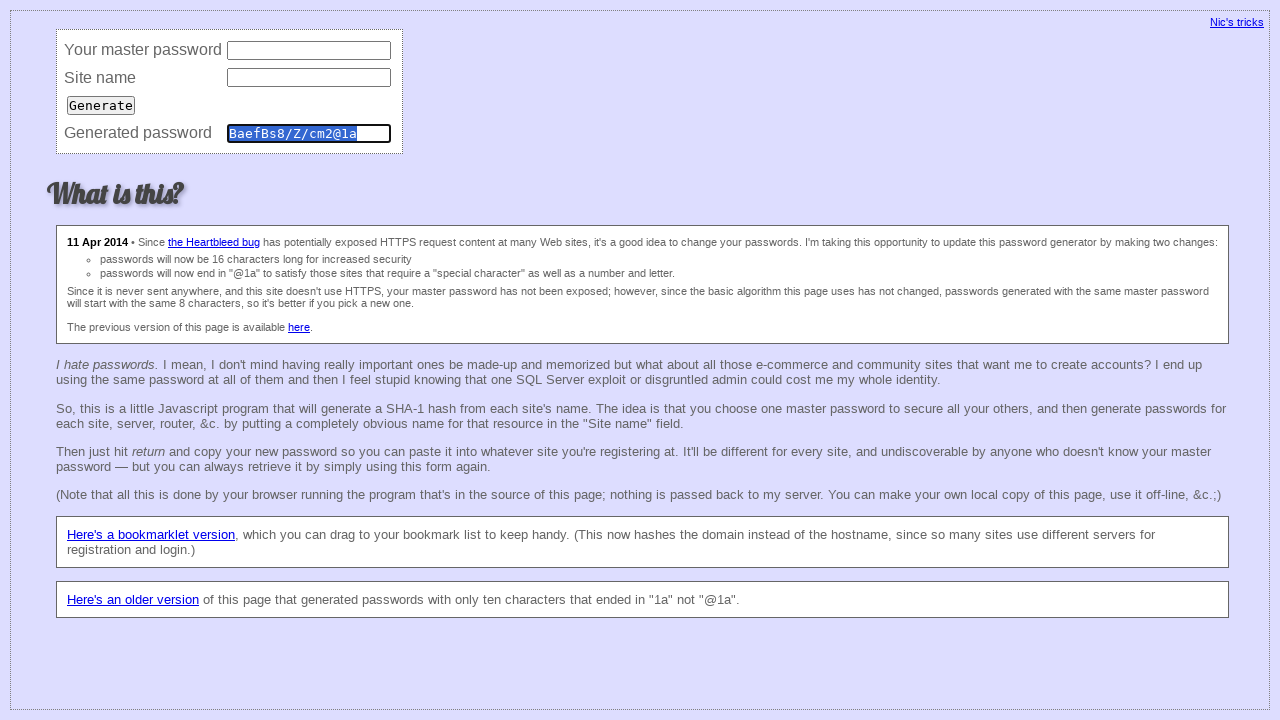